Tests window handling by verifying page content, clicking a link to open a new window, switching between windows, and verifying titles in both windows

Starting URL: https://the-internet.herokuapp.com/windows

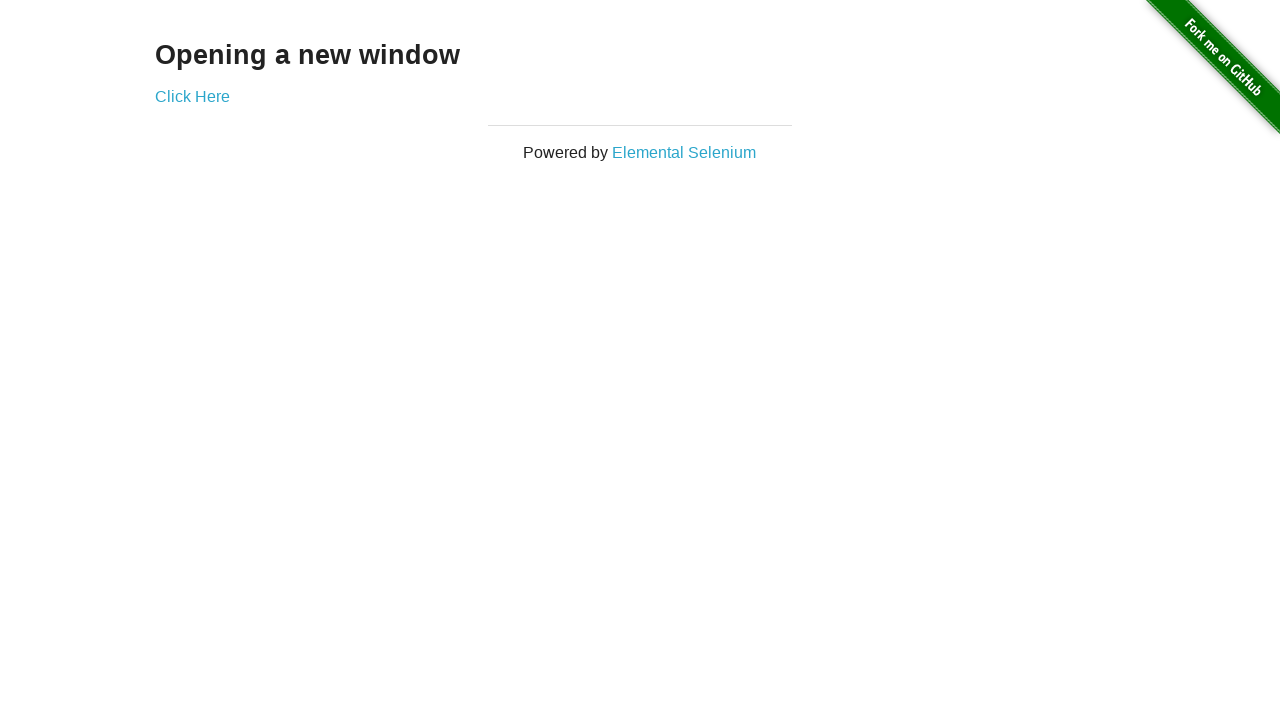

Retrieved heading text 'Opening a new window' from page
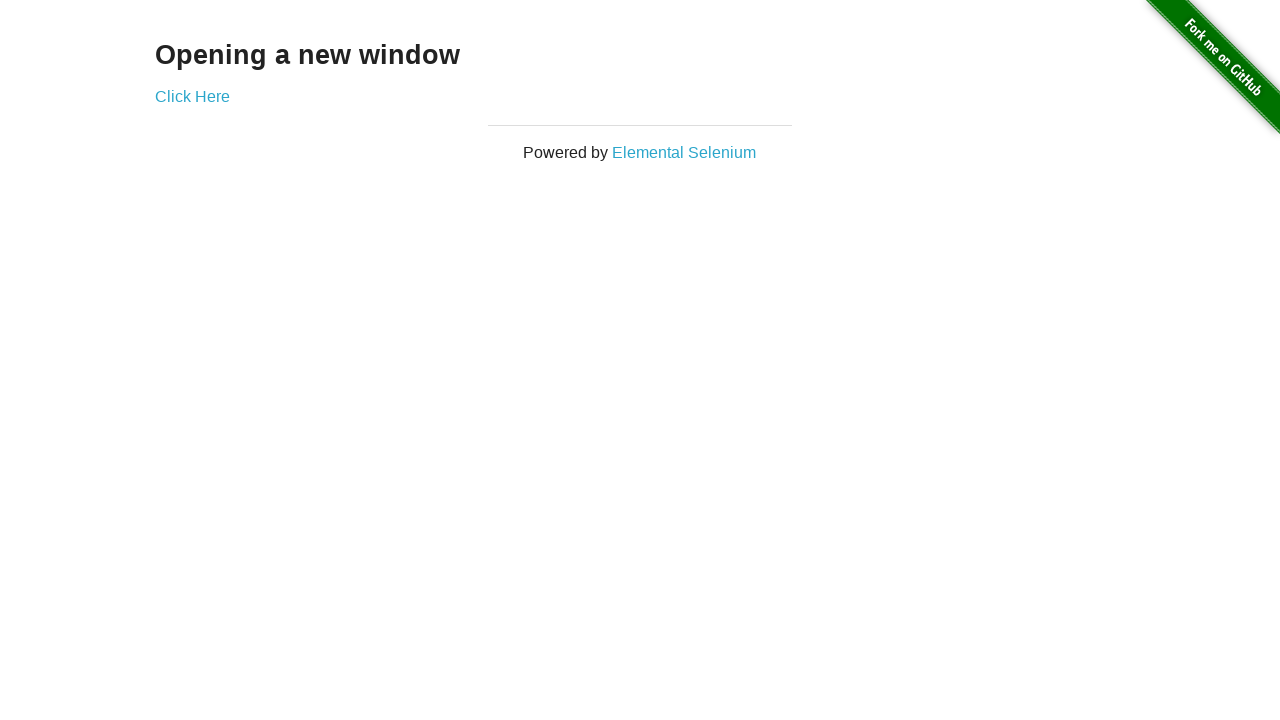

Asserted heading text equals 'Opening a new window'
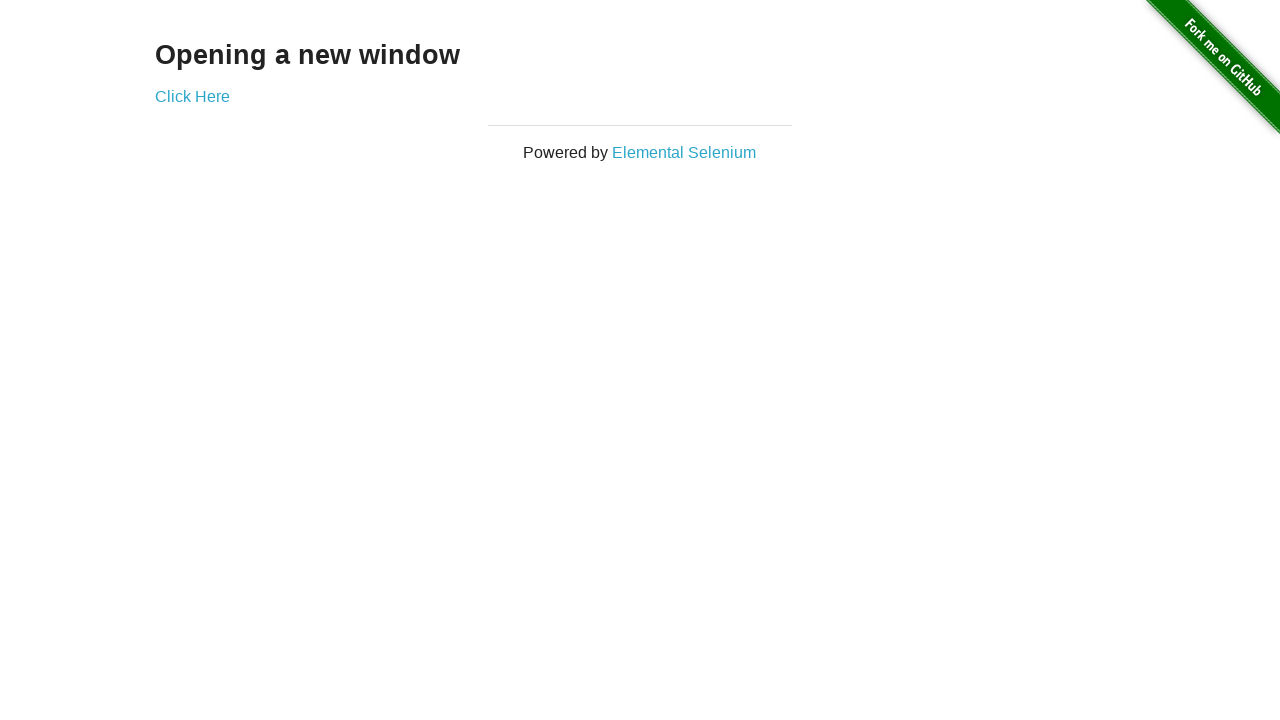

Retrieved original page title
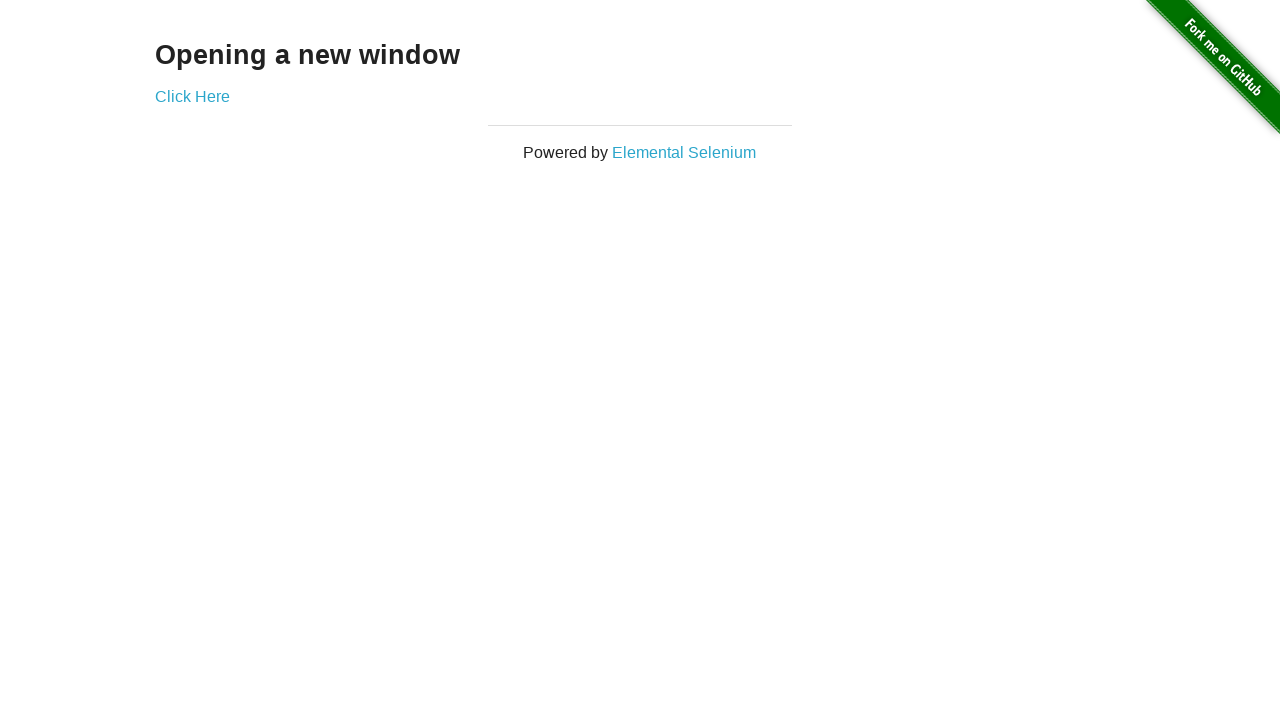

Asserted original page title equals 'The Internet'
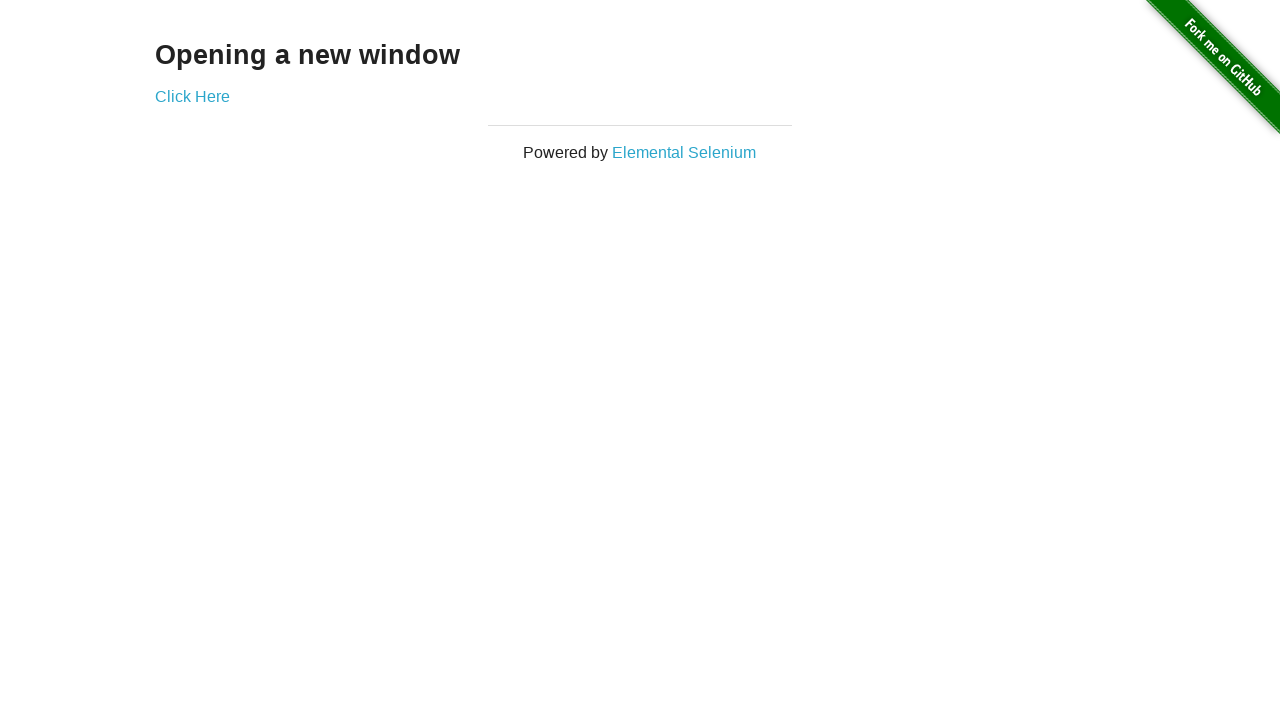

Clicked 'Click Here' link to open new window at (192, 96) on xpath=//a[@href='/windows/new']
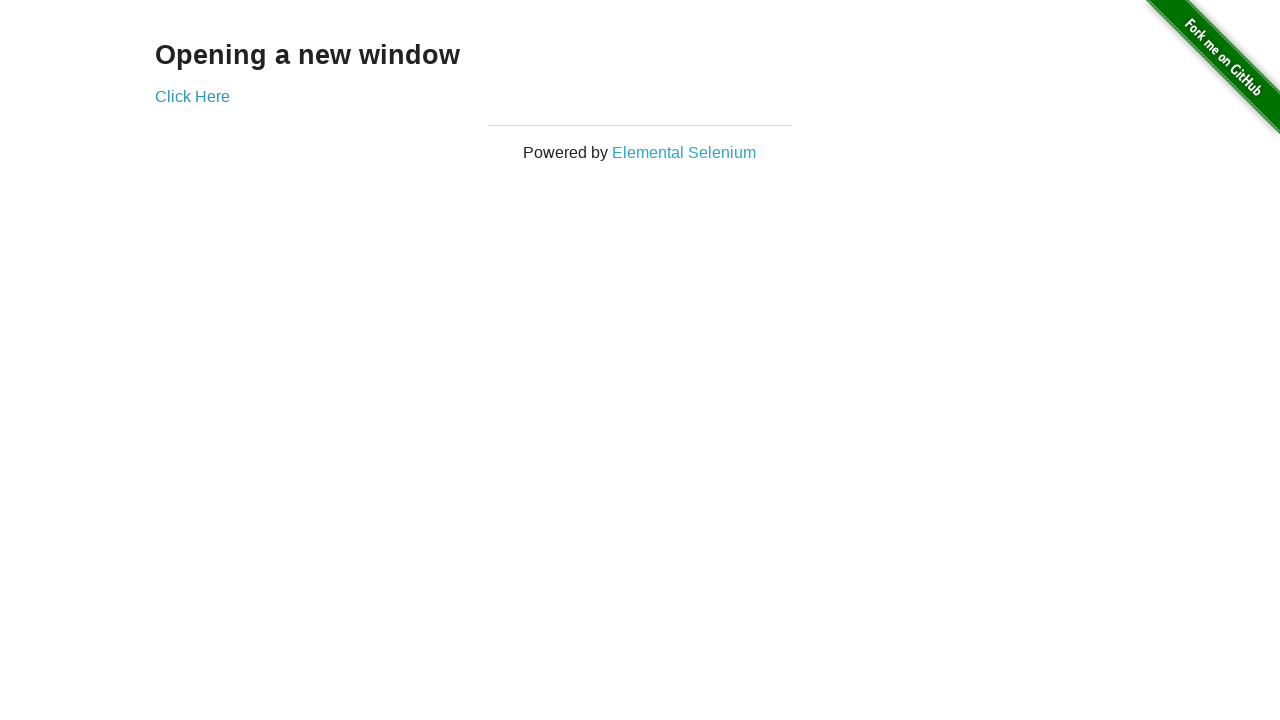

New page loaded and ready
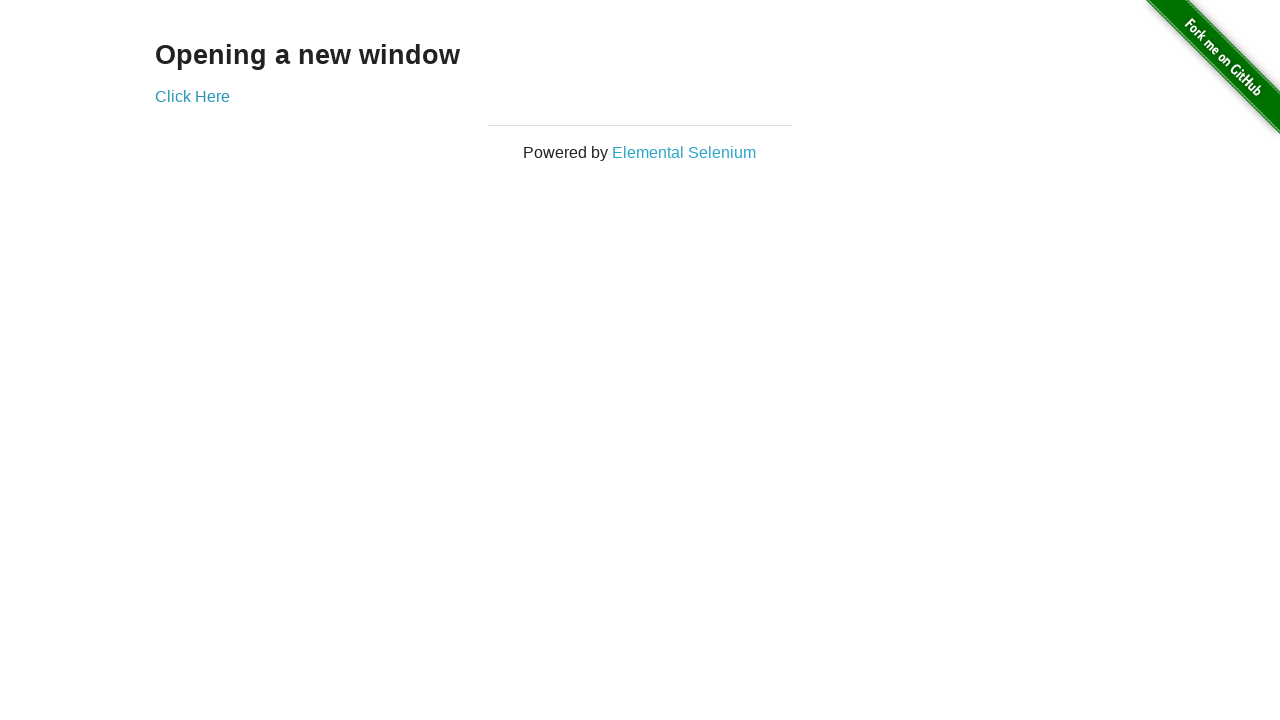

Retrieved new window title
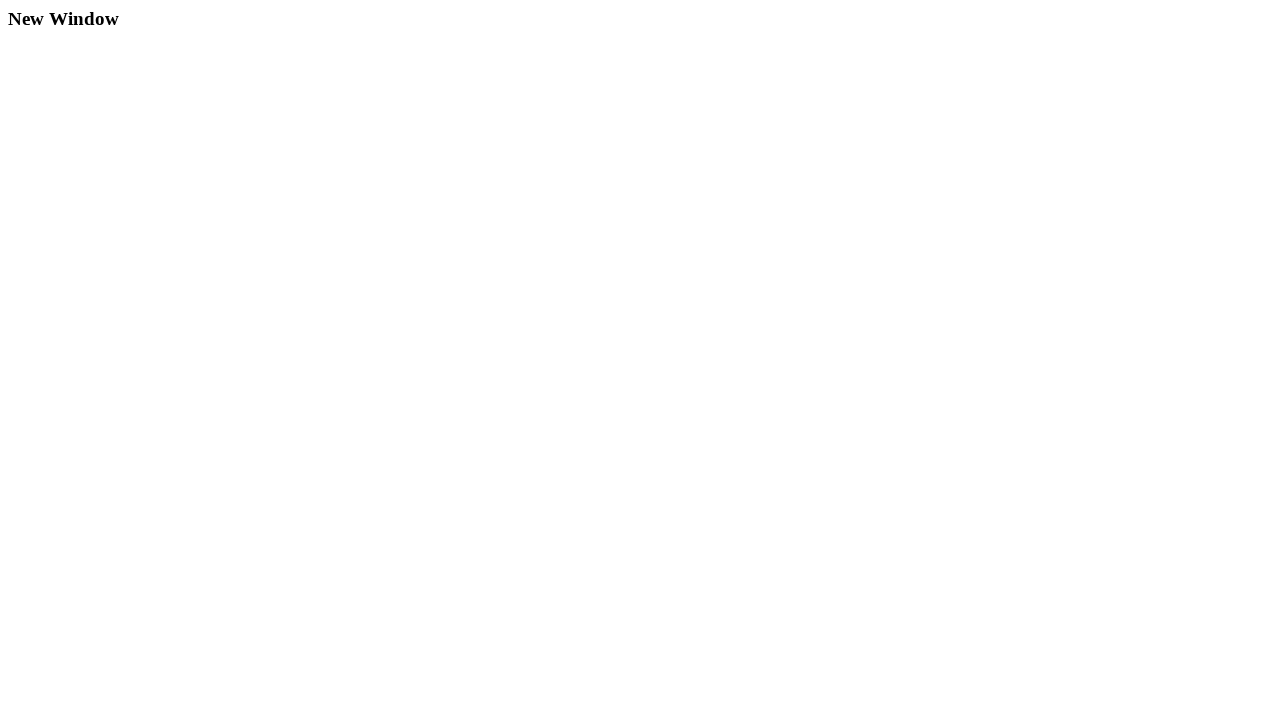

Asserted new window title equals 'New Window'
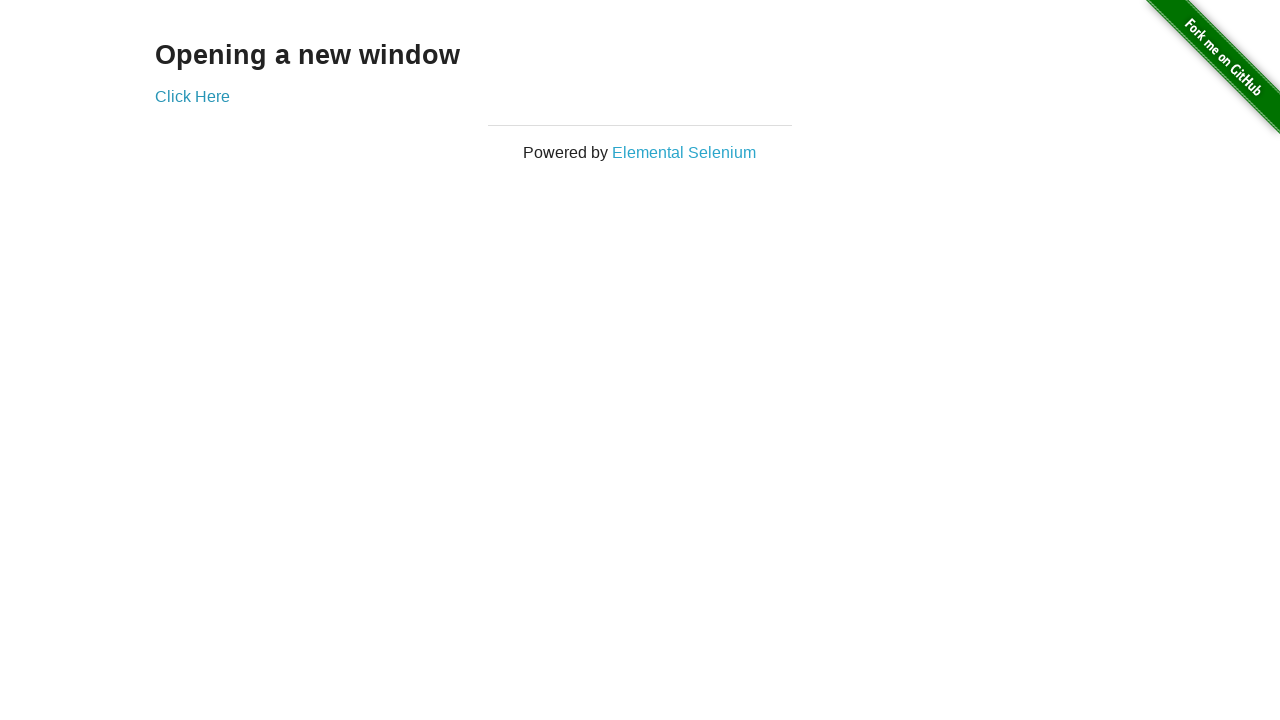

Closed the new window
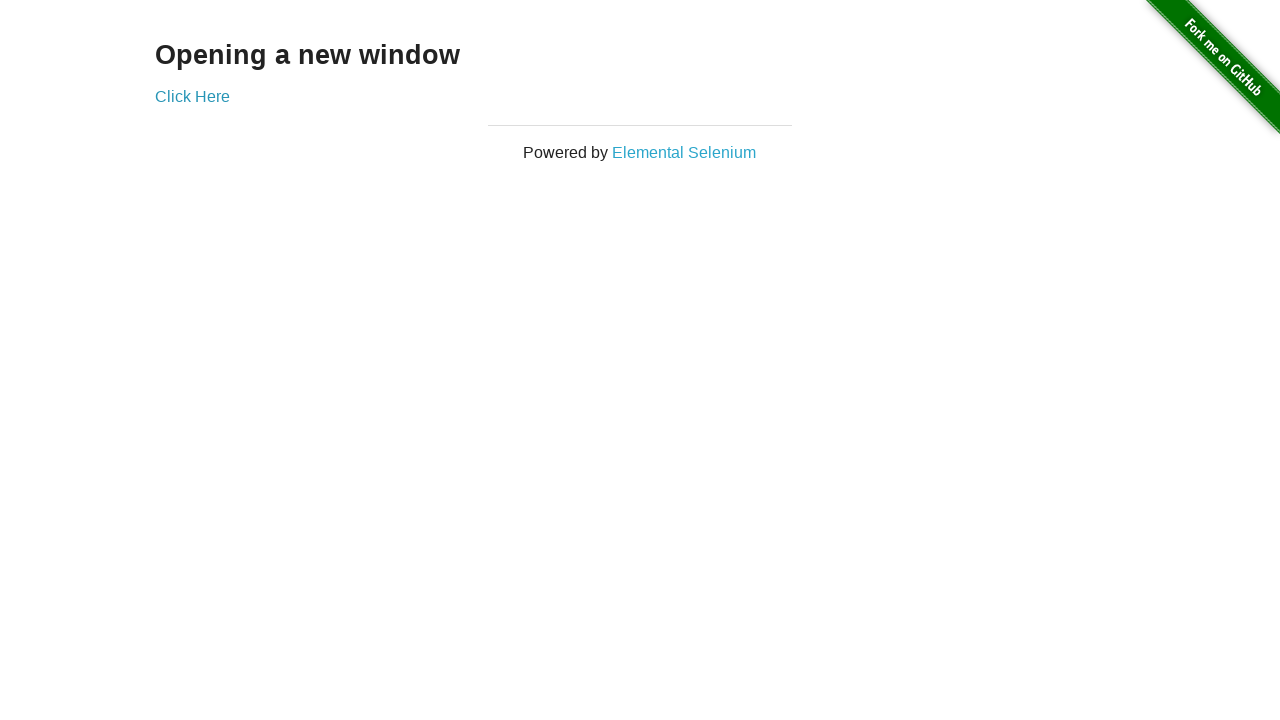

Asserted original window title is still 'The Internet' after closing new window
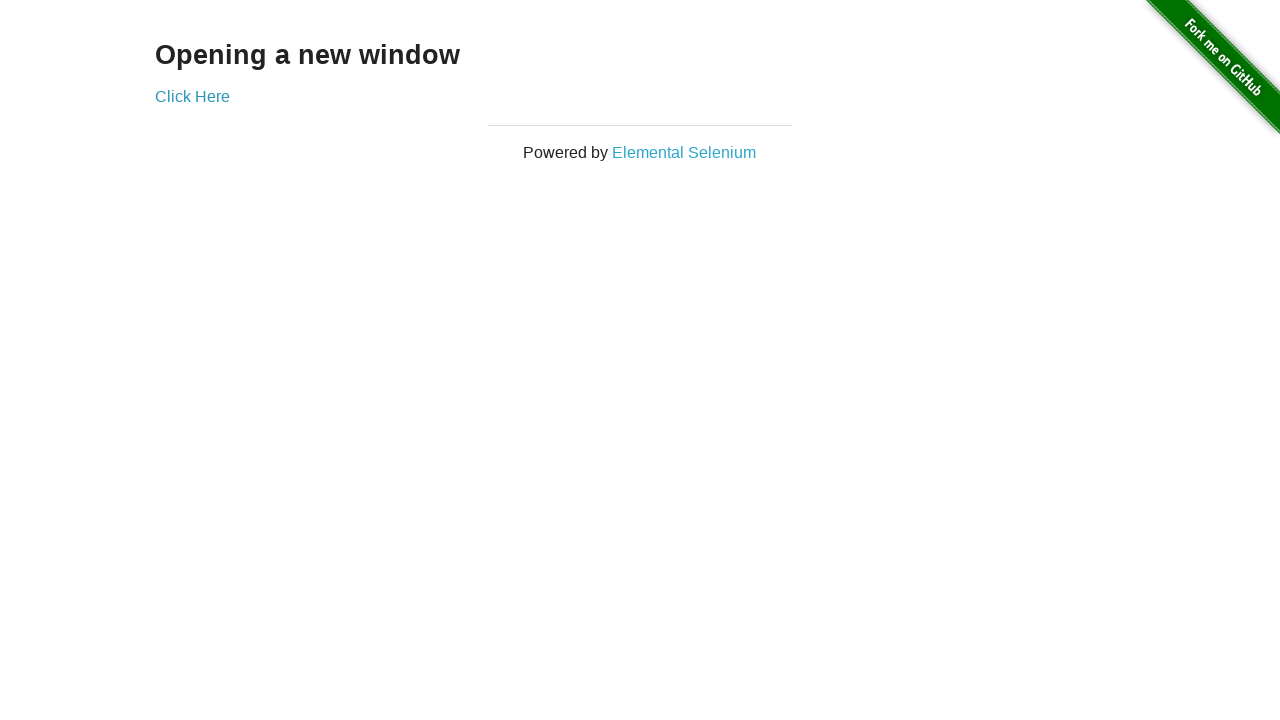

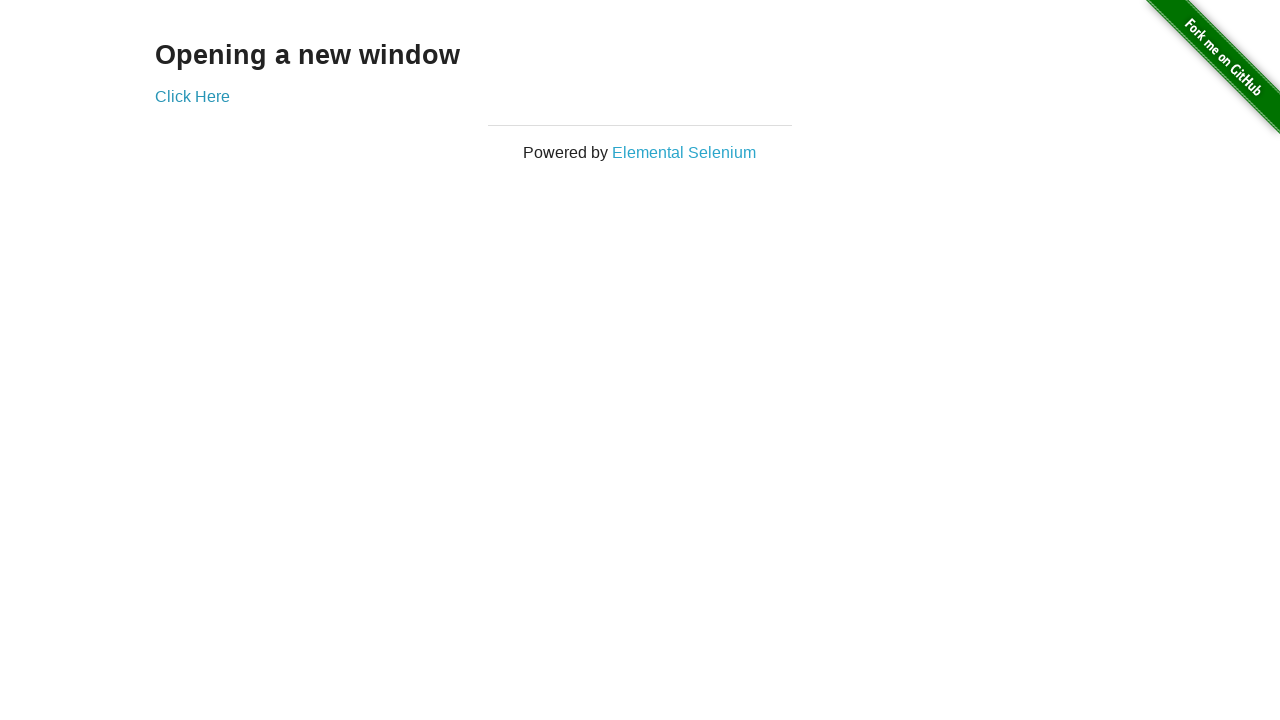